Solves a math captcha challenge by calculating a value, filling the answer, checking robot verification checkboxes, and submitting the form

Starting URL: https://SunInJuly.github.io/execute_script.html

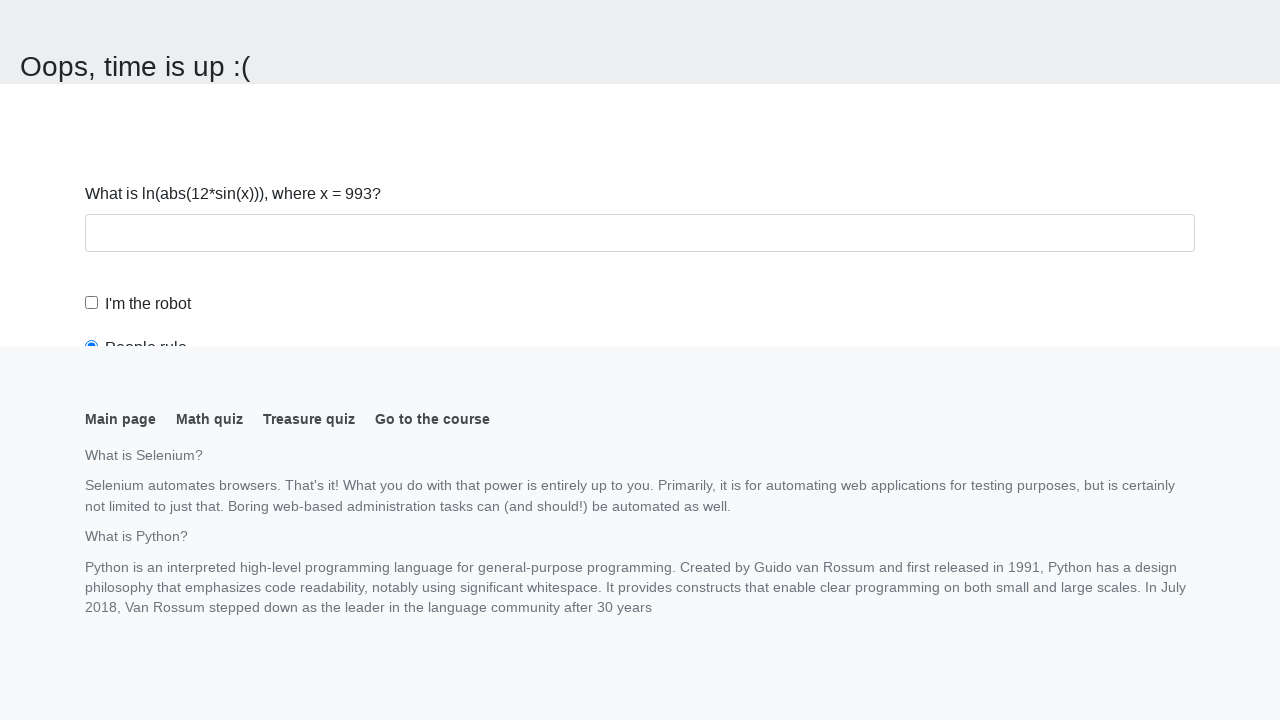

Navigated to math captcha challenge page
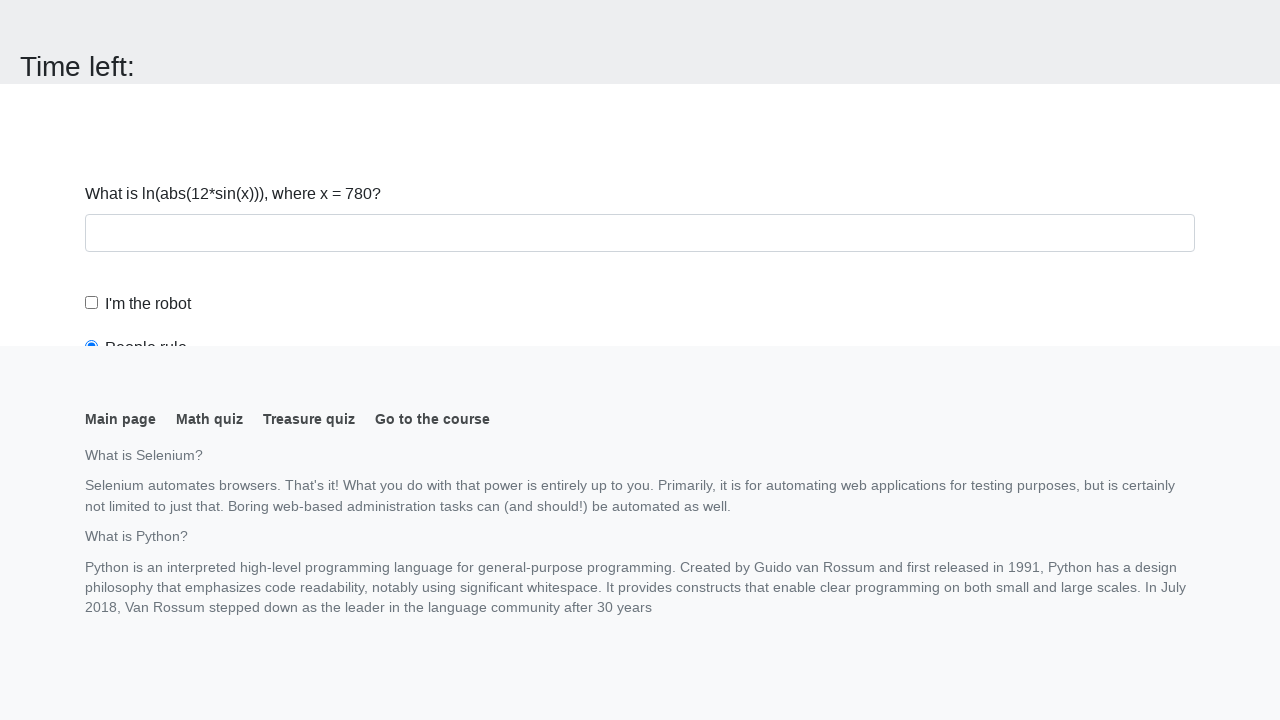

Retrieved x value from page
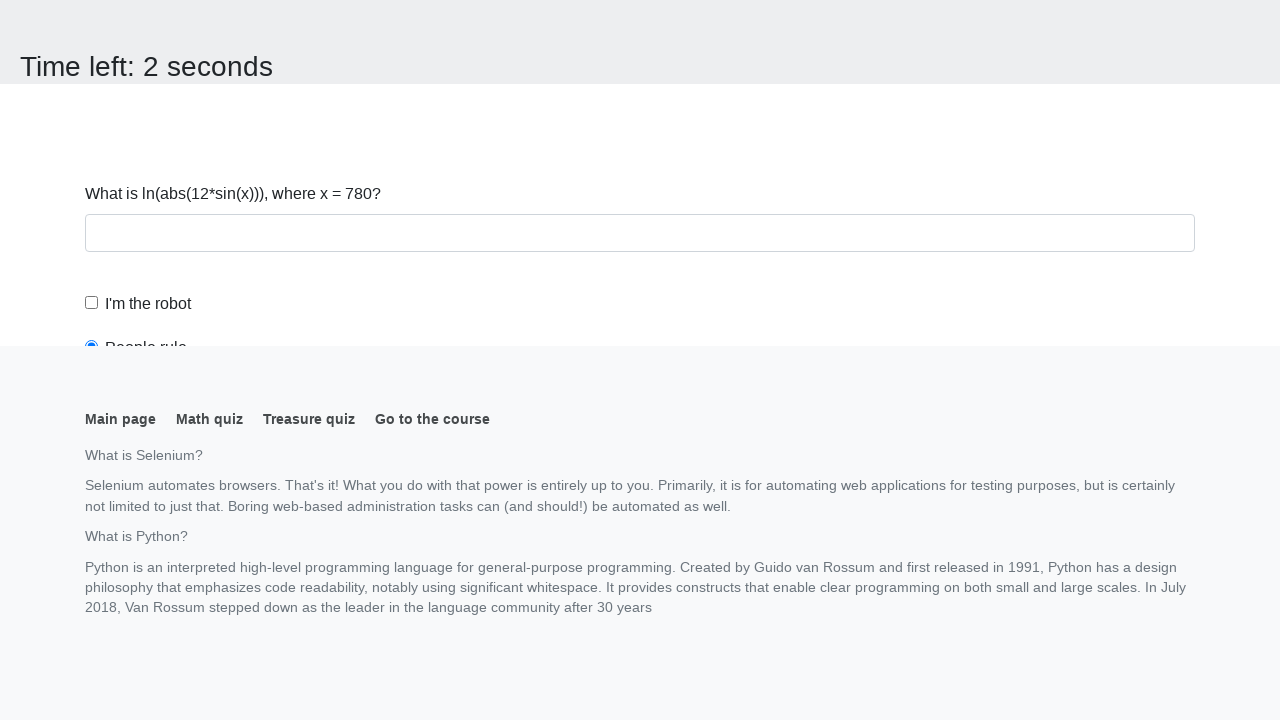

Calculated answer: 2.2286313308010257
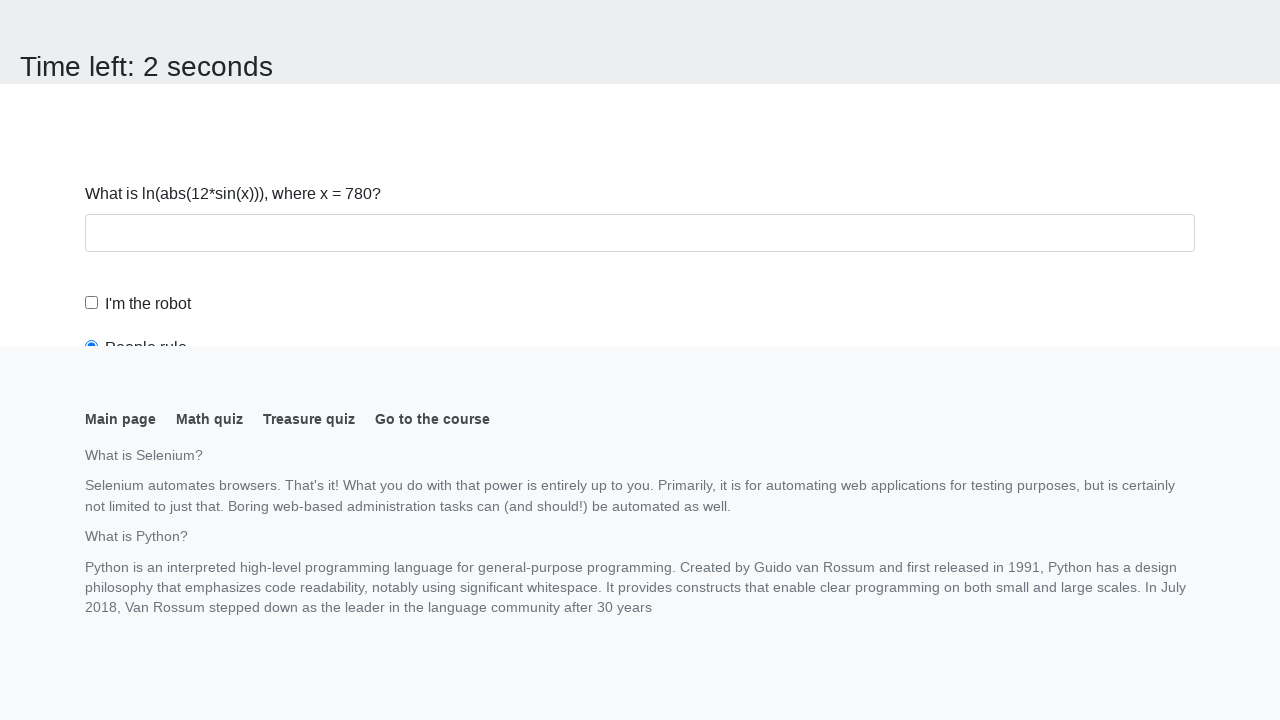

Scrolled to answer input field
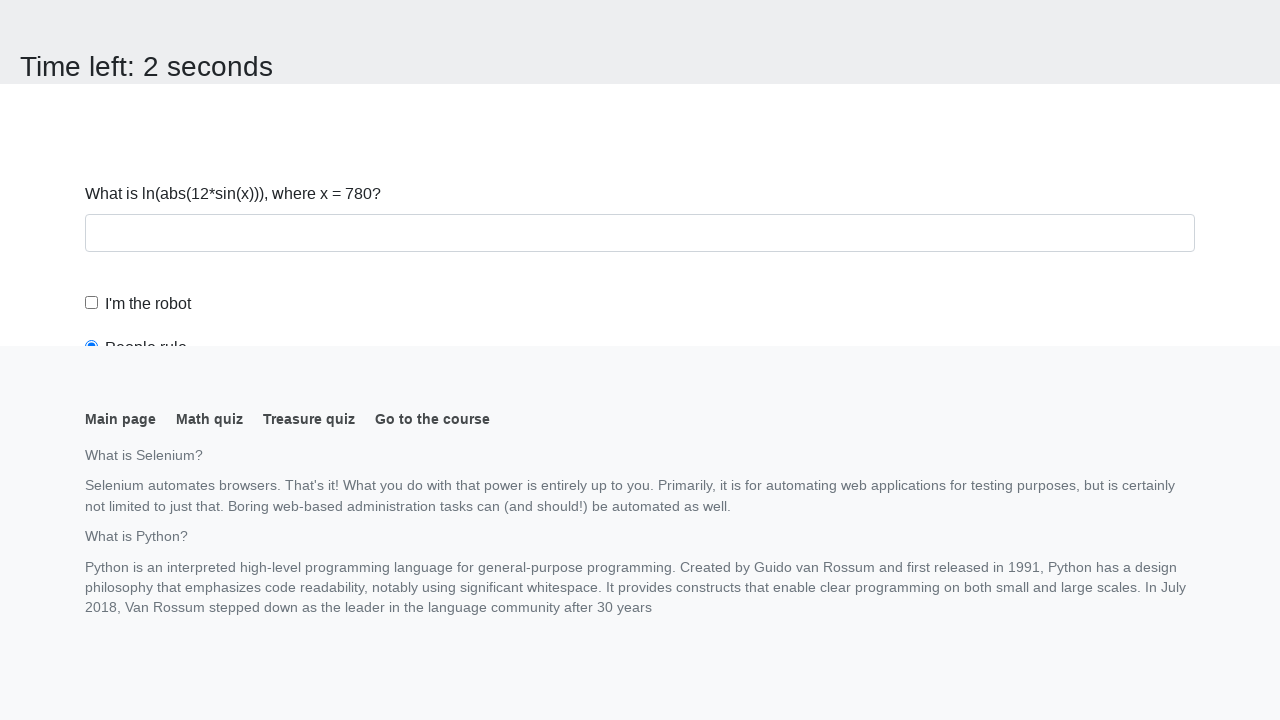

Filled answer field with calculated value on #answer
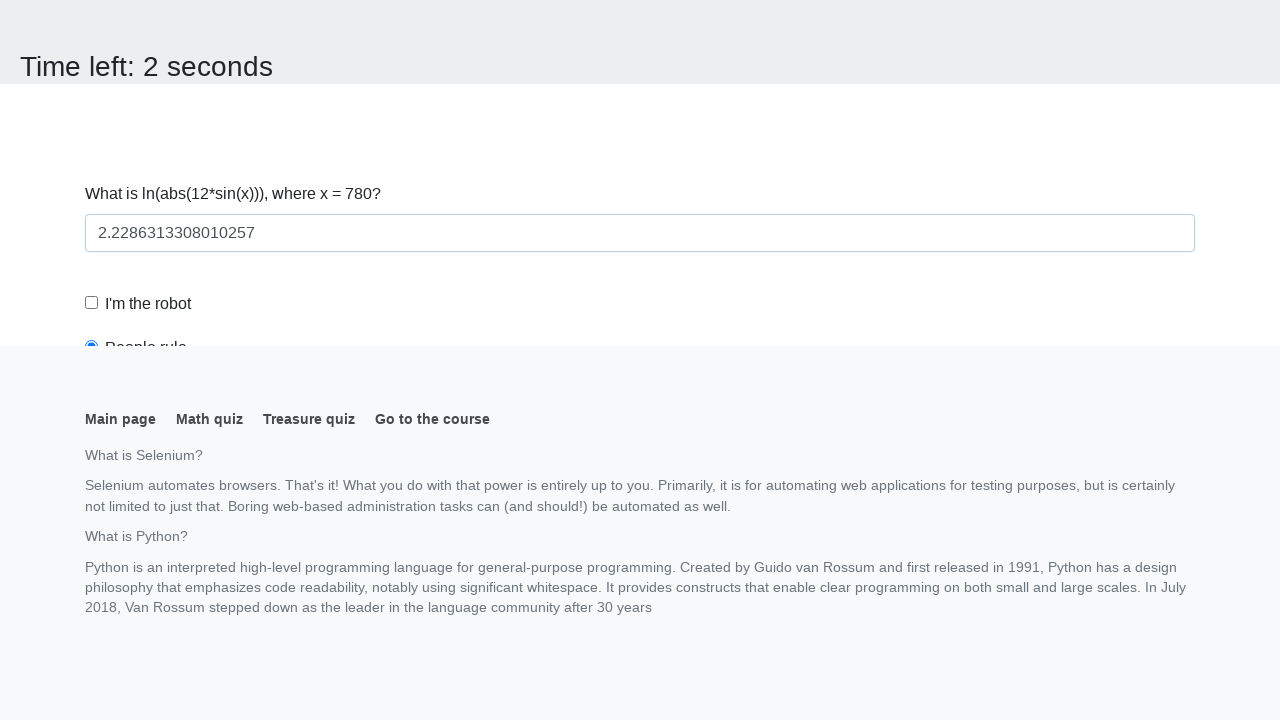

Scrolled to robot verification checkbox
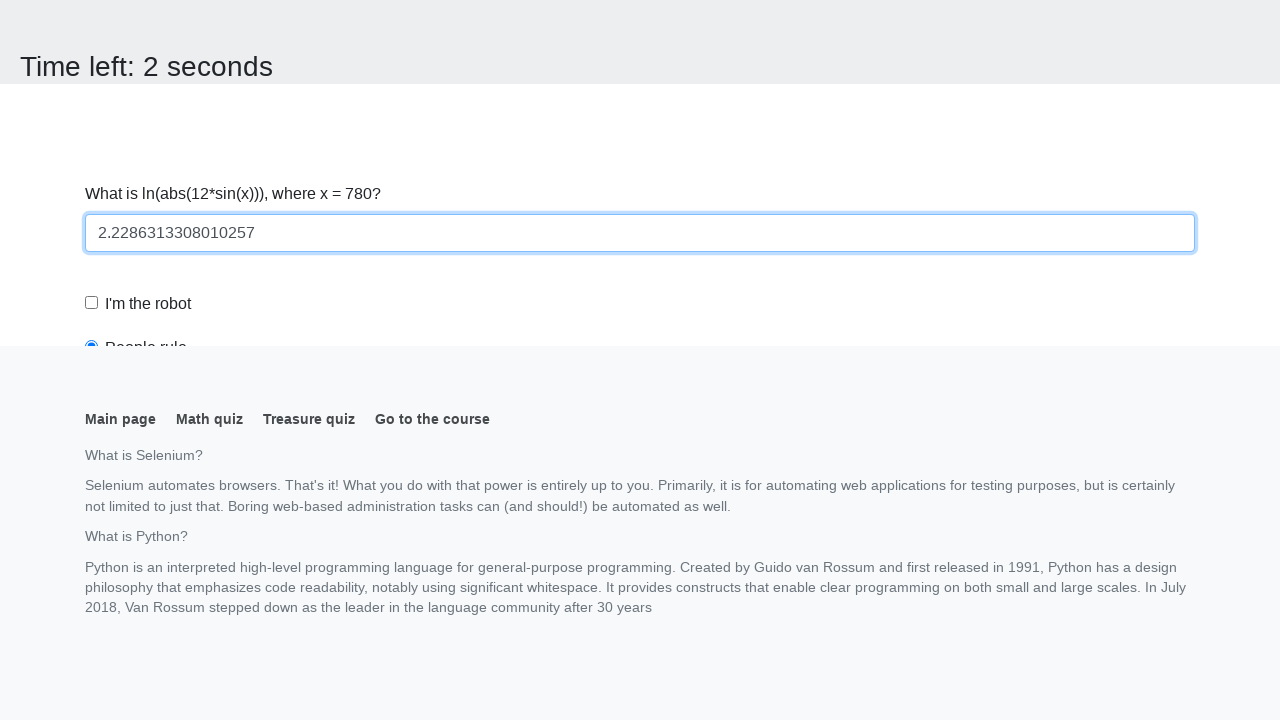

Clicked robot verification checkbox at (92, 303) on #robotCheckbox
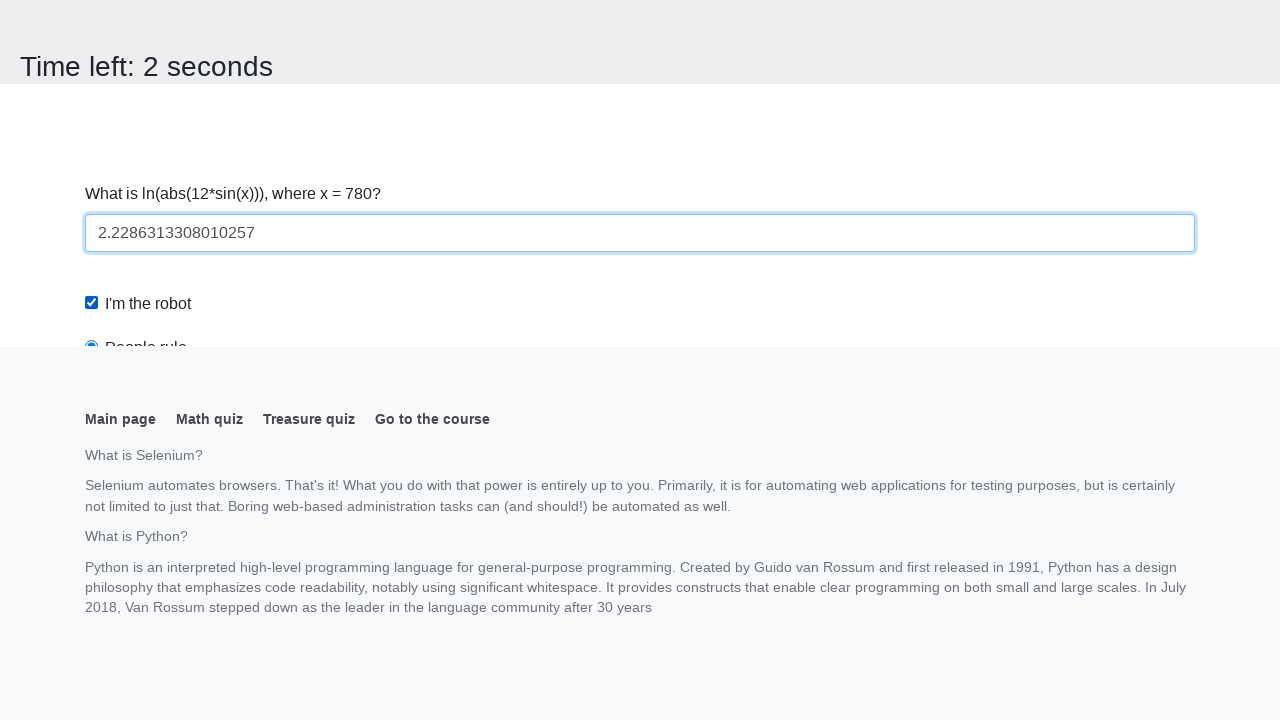

Scrolled to robot rule checkbox
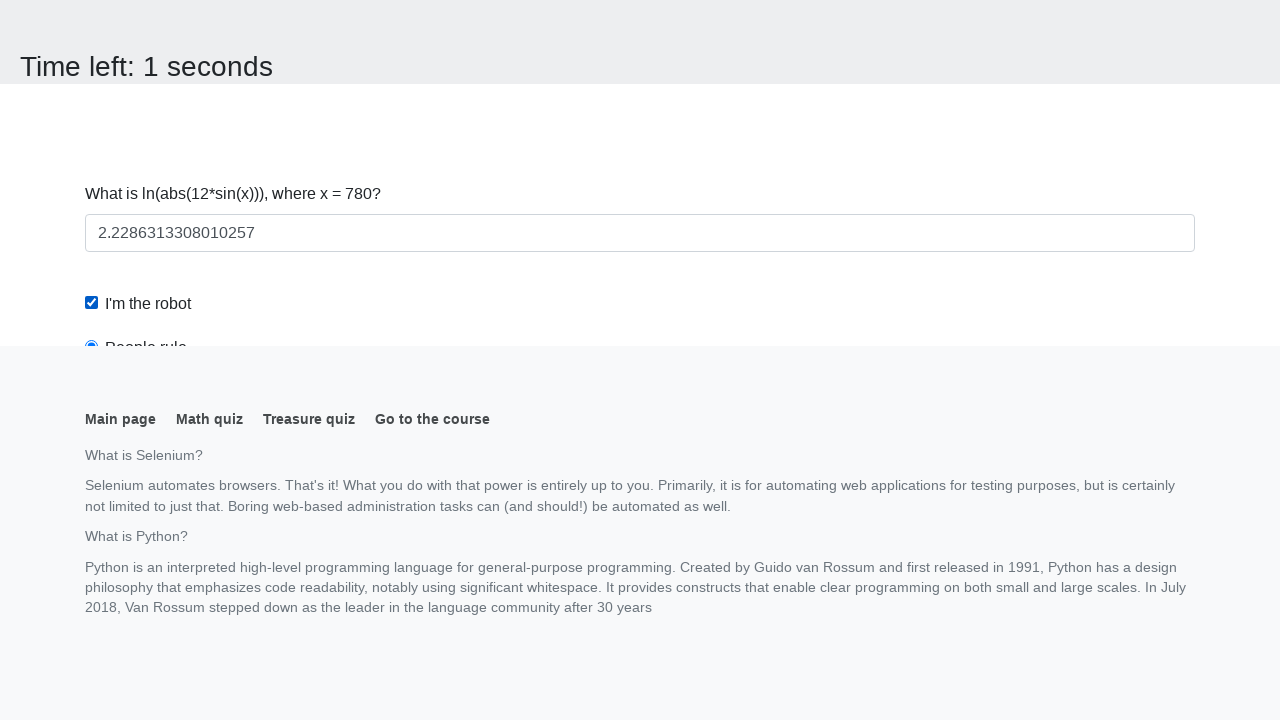

Clicked robot rule checkbox at (92, 7) on #robotsRule
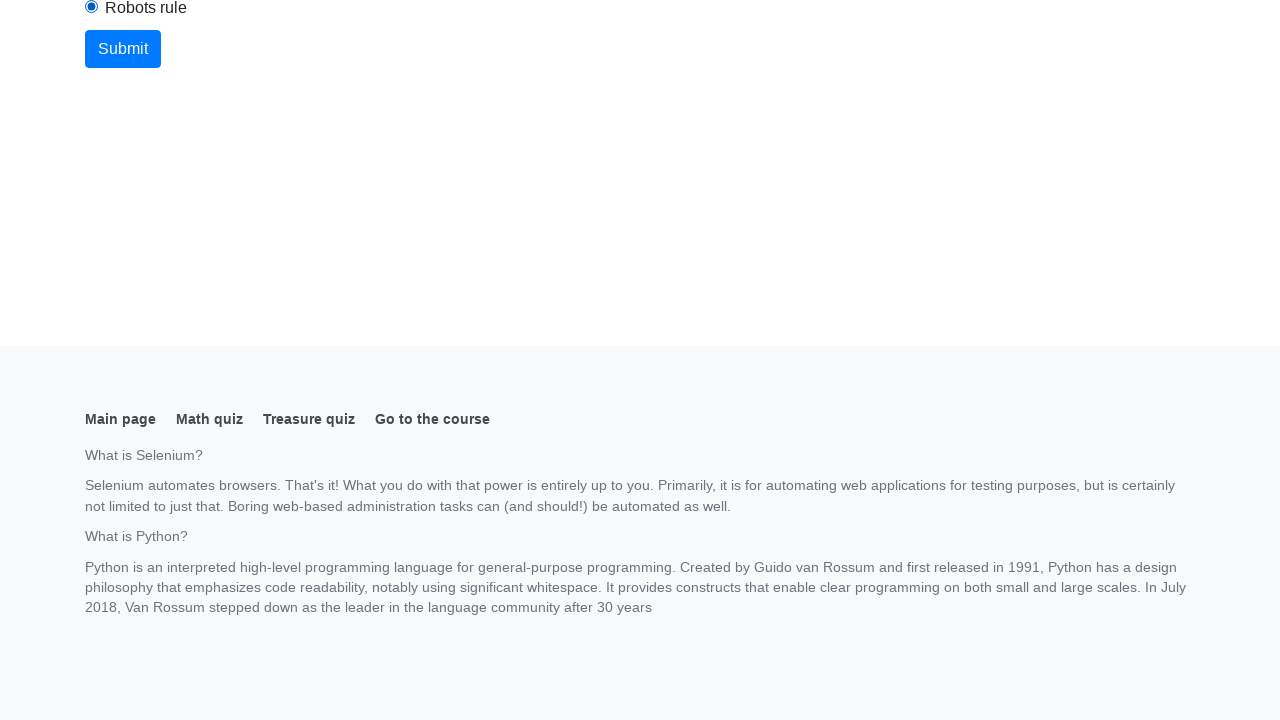

Scrolled to submit button
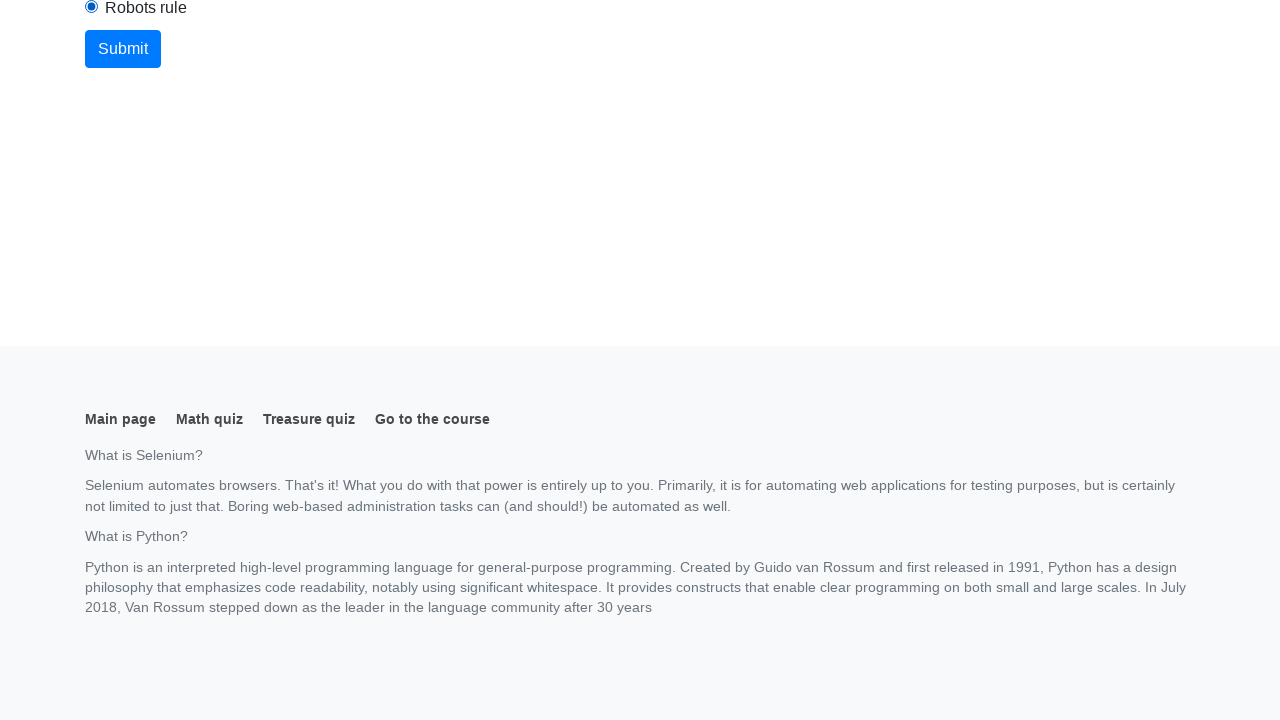

Clicked submit button to complete form at (123, 49) on body > div > form > button
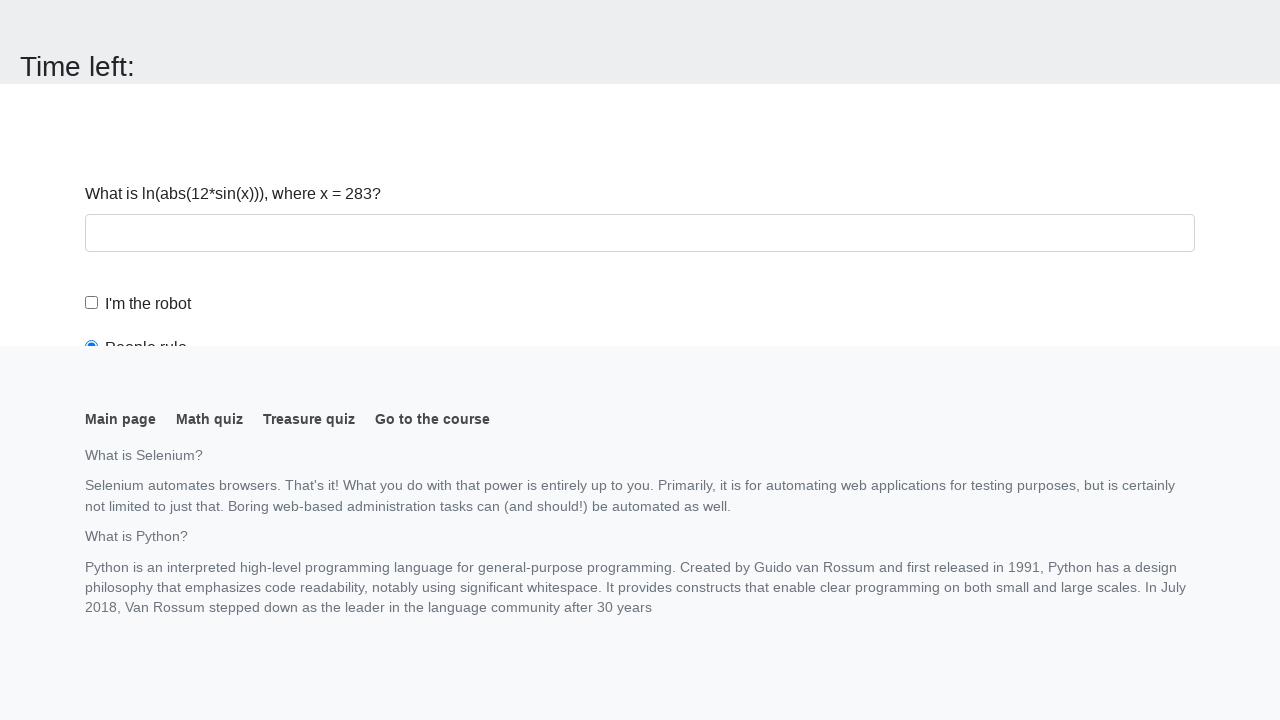

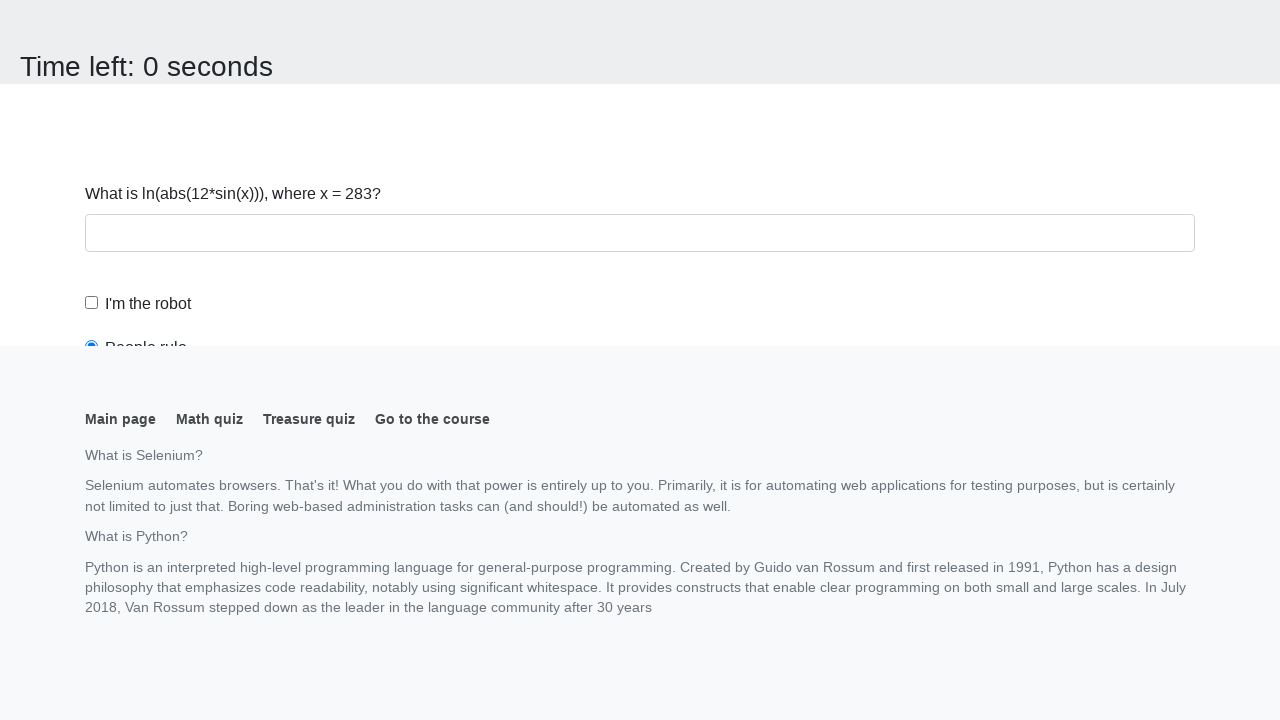